Tests radio button functionality by selecting Option 3, then Option 1, and verifying the result displays Option 1 as selected

Starting URL: https://kristinek.github.io/site/examples/actions

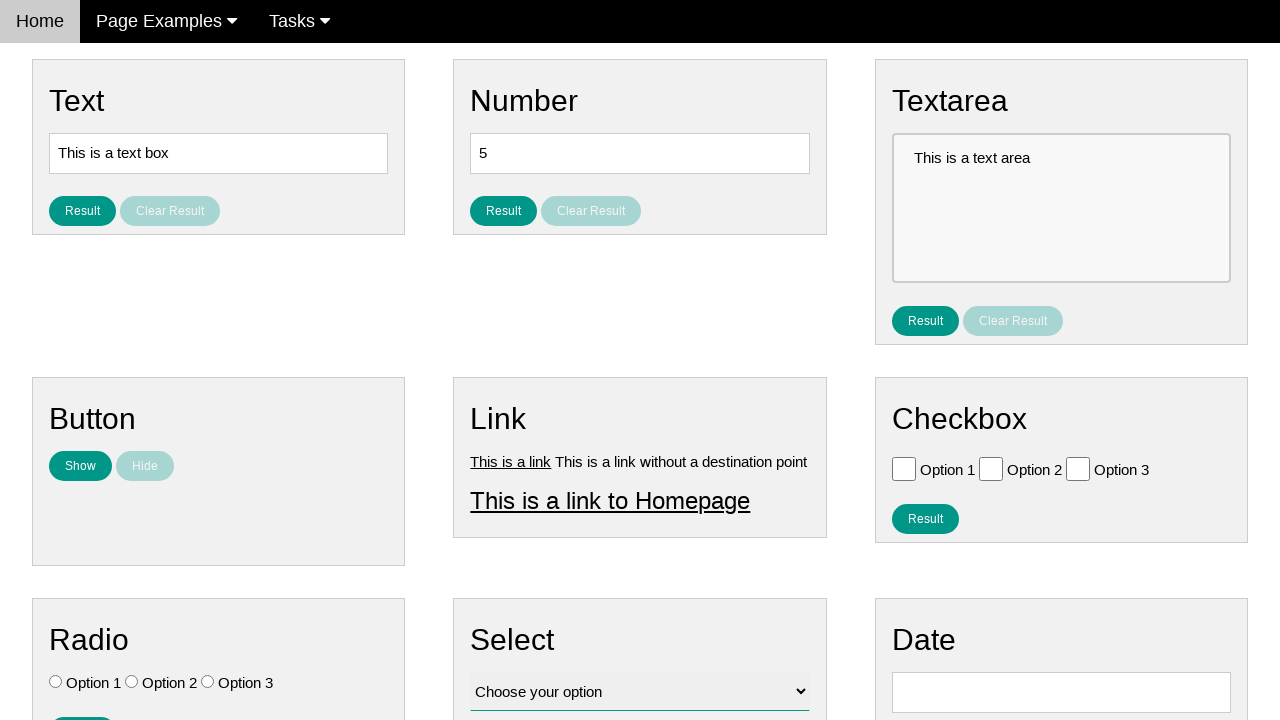

Clicked Option 3 radio button at (208, 682) on #vfb-7-3
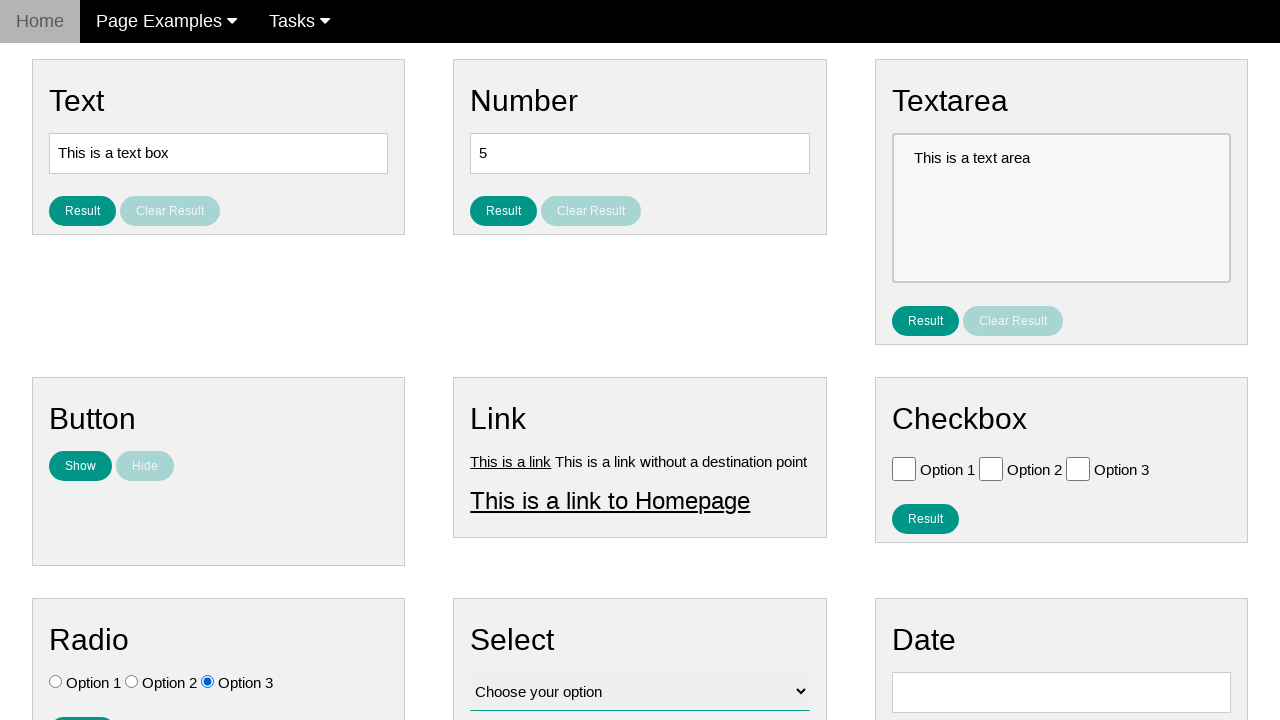

Clicked Option 1 radio button at (56, 682) on #vfb-7-1
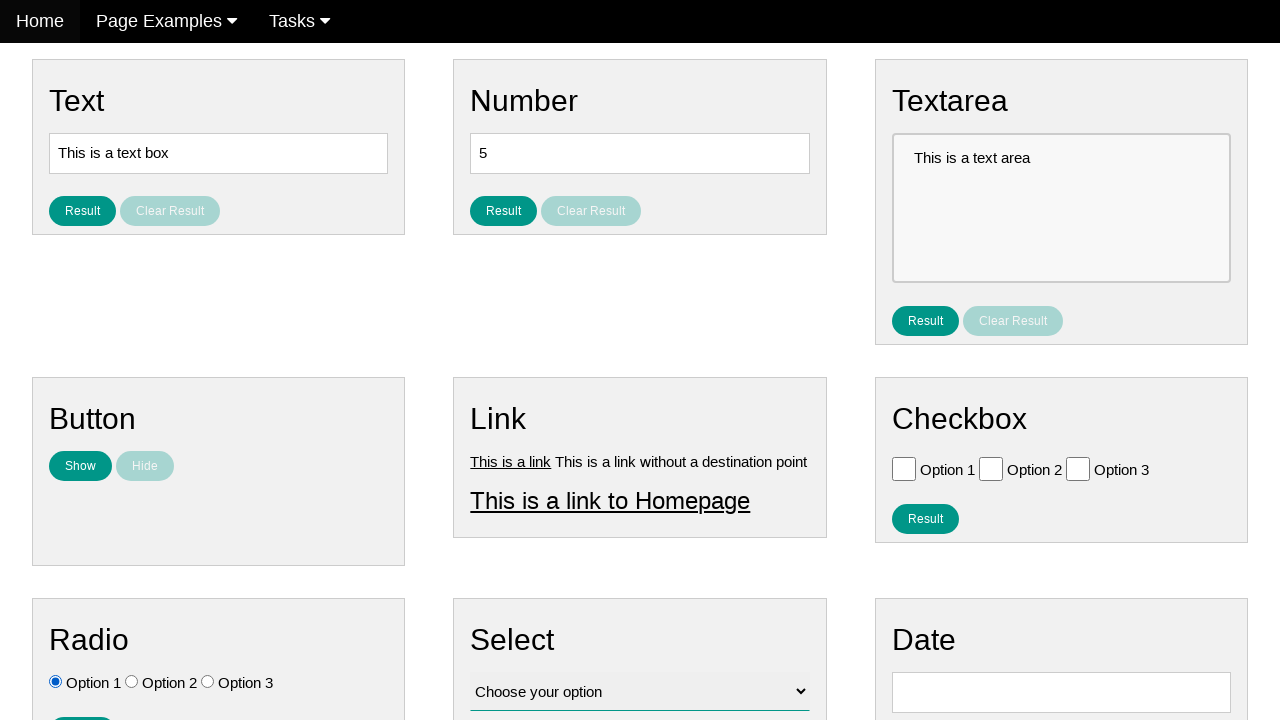

Clicked result button to verify selection at (82, 705) on #result_button_ratio
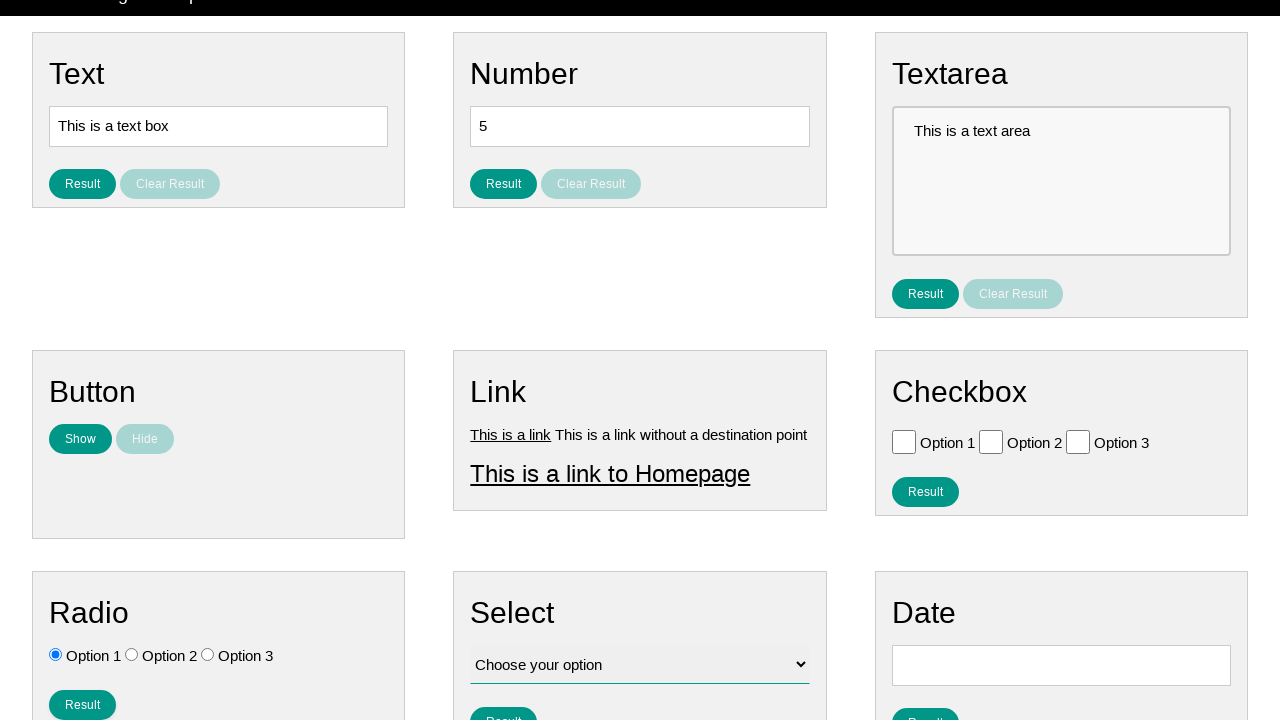

Result text appeared, confirming Option 1 is selected
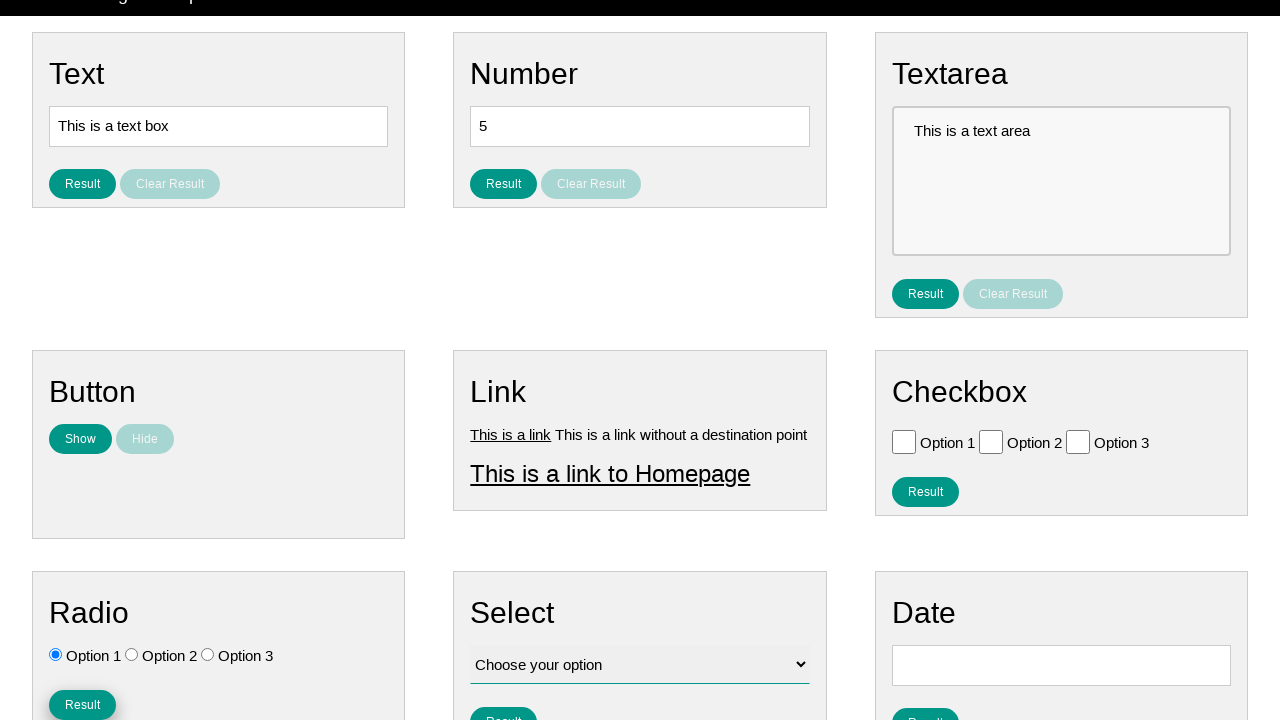

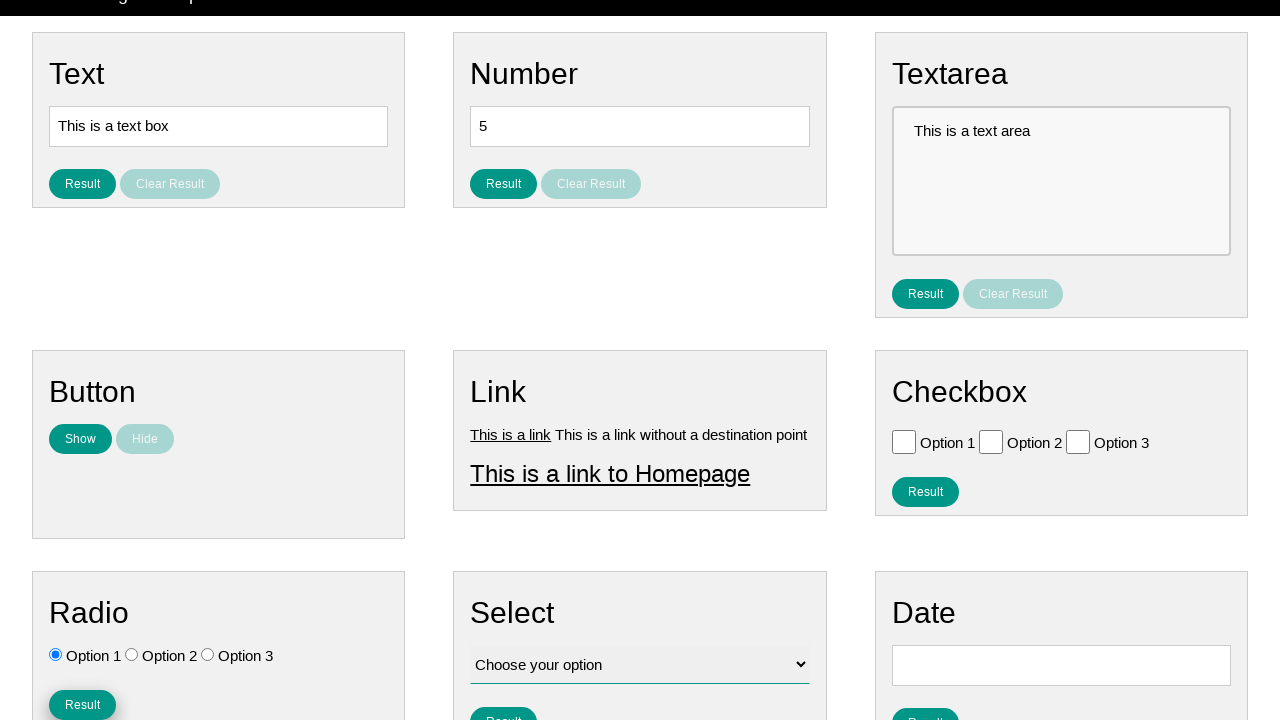